Navigates to JPL Space image page and clicks the full image button to view the featured Mars image.

Starting URL: https://data-class-jpl-space.s3.amazonaws.com/JPL_Space/index.html

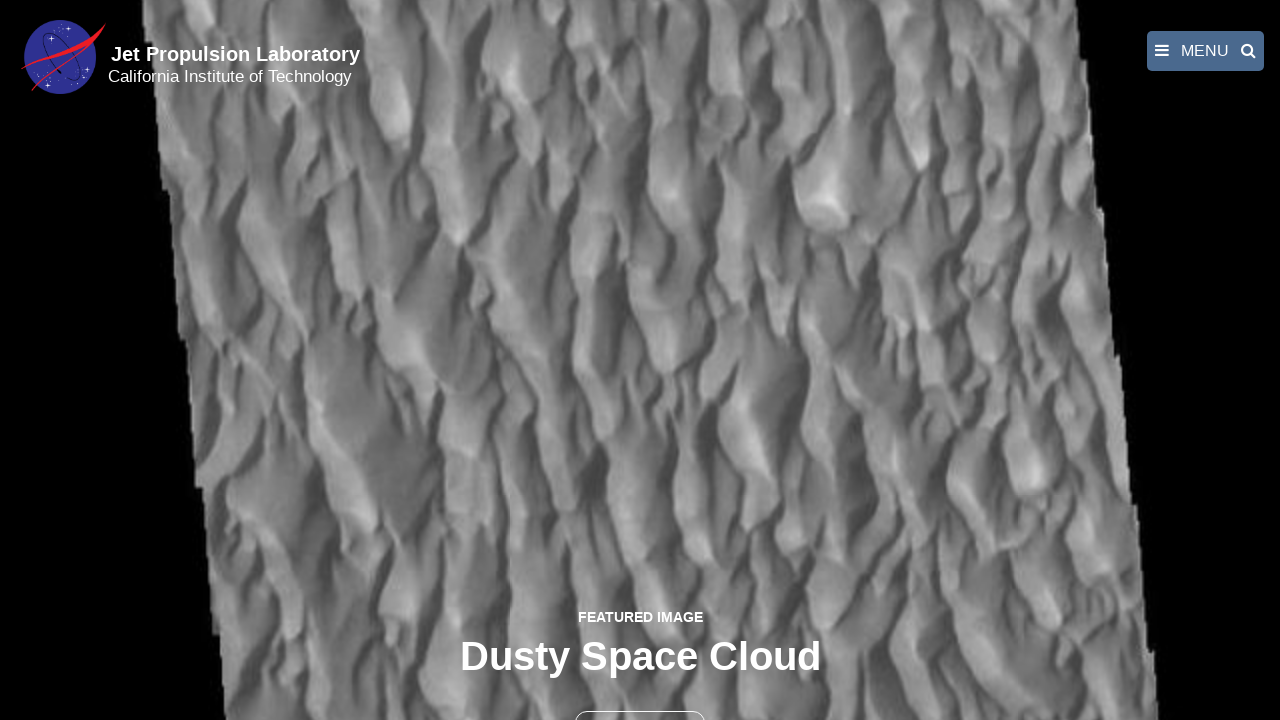

Navigated to JPL Space image page
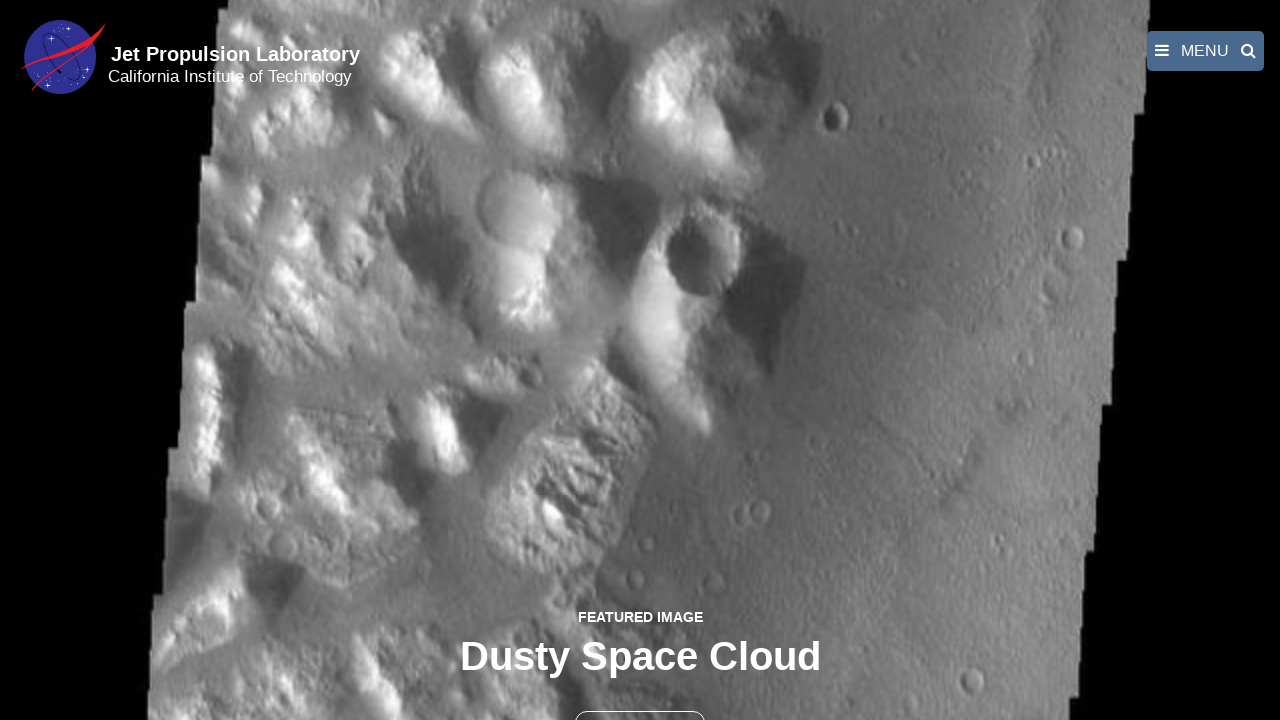

Clicked the full image button to view featured Mars image at (640, 699) on button >> nth=1
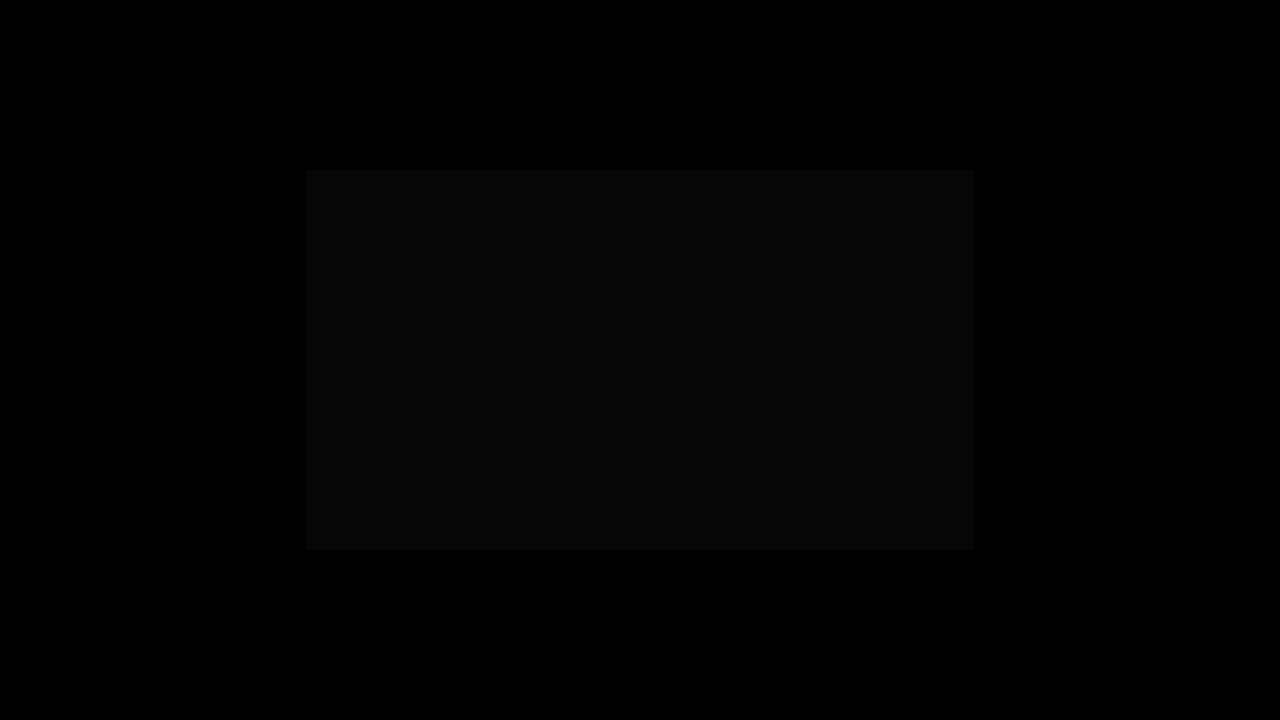

Featured Mars image loaded in fancybox viewer
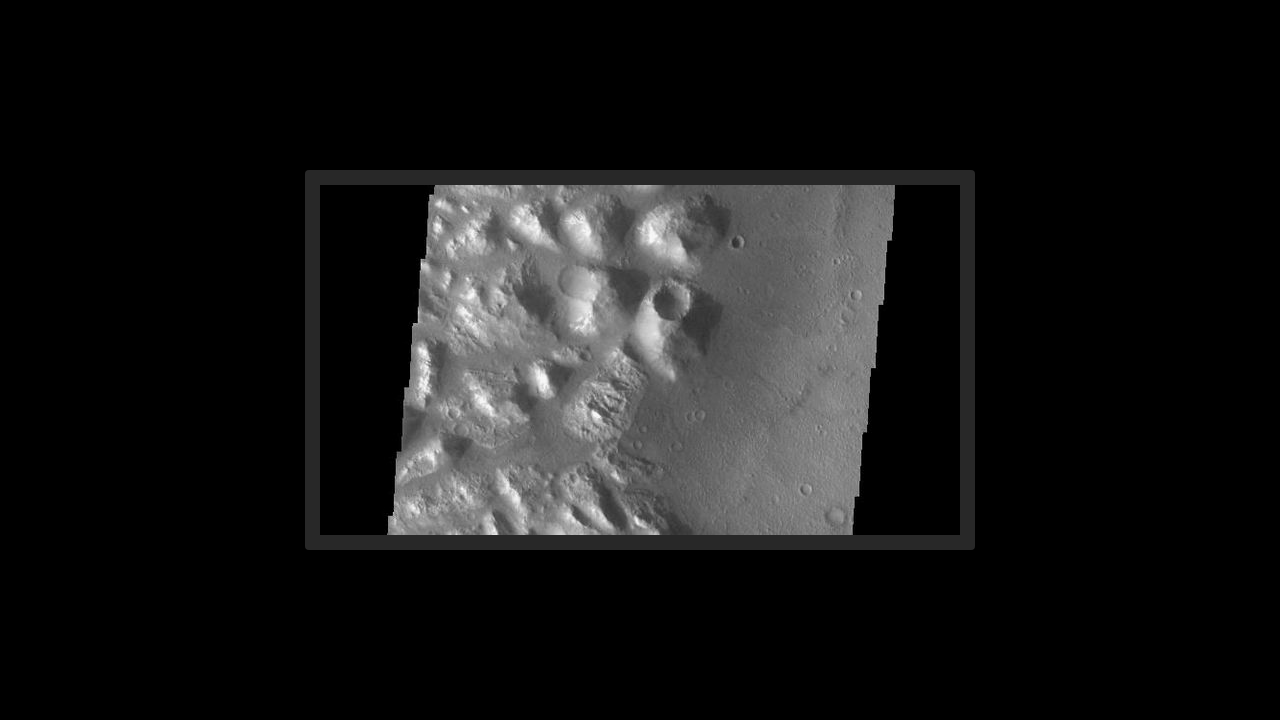

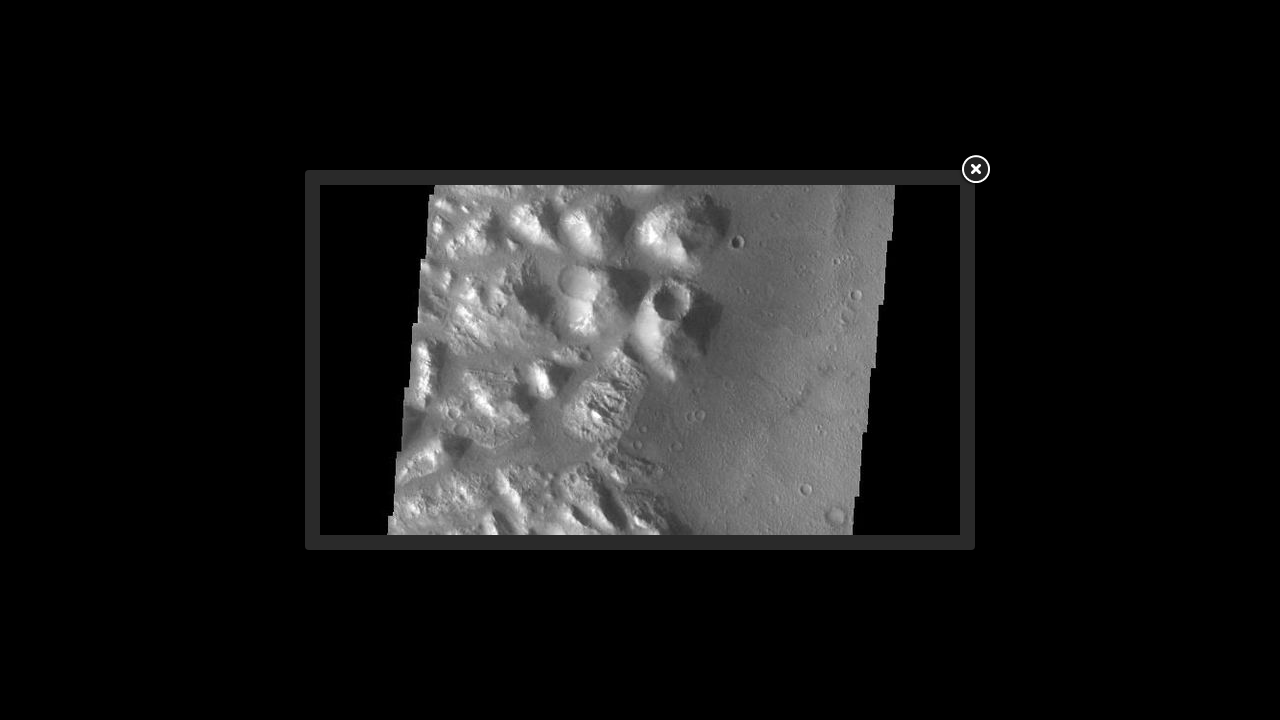